Tests hard assertions on demoblaze.com by checking page title, URL, and logo visibility. The first assertion is expected to fail (wrong title).

Starting URL: https://www.demoblaze.com

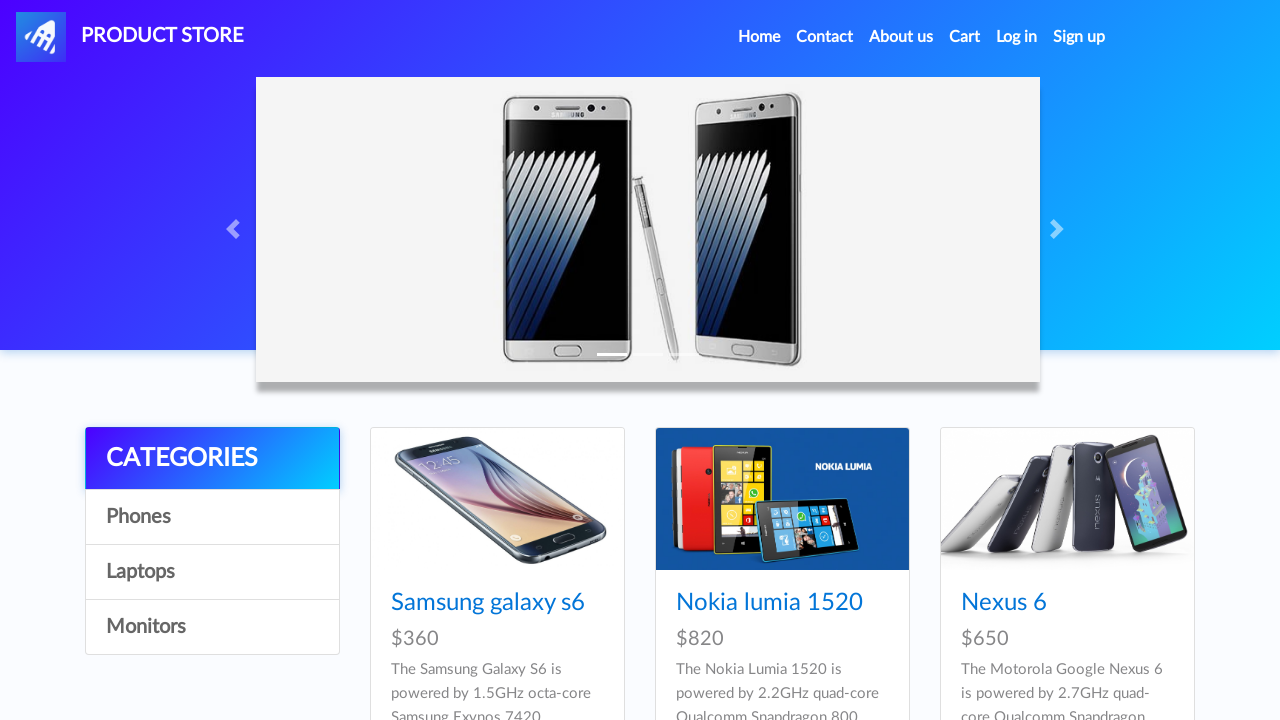

Hard assertion: Verified page title is 'STORE'
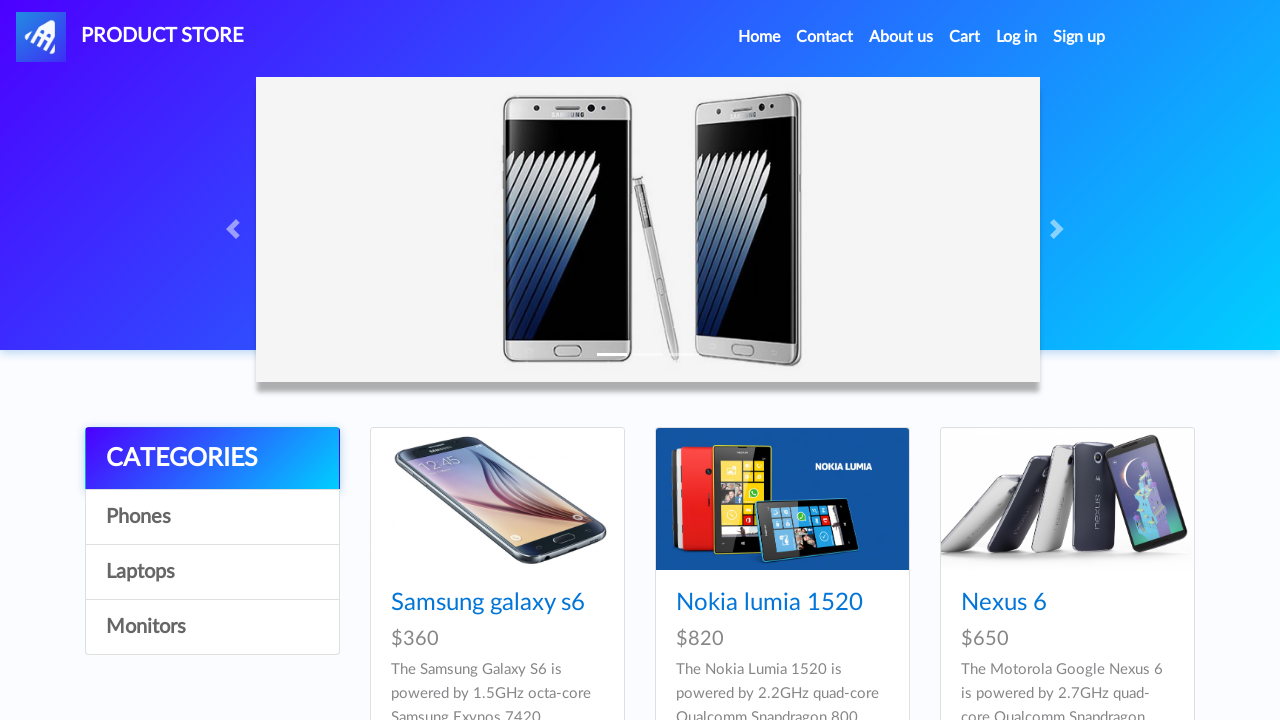

Hard assertion: Verified page URL is 'https://www.demoblaze.com/'
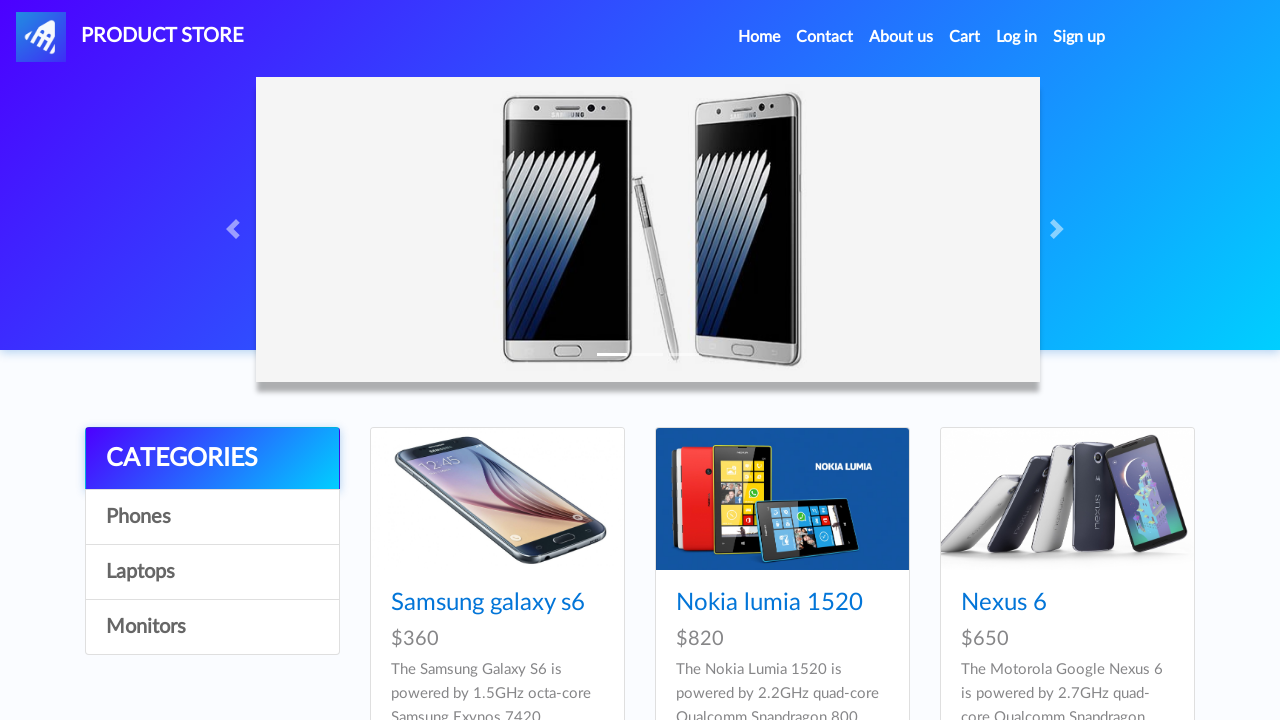

Located navbar brand logo element
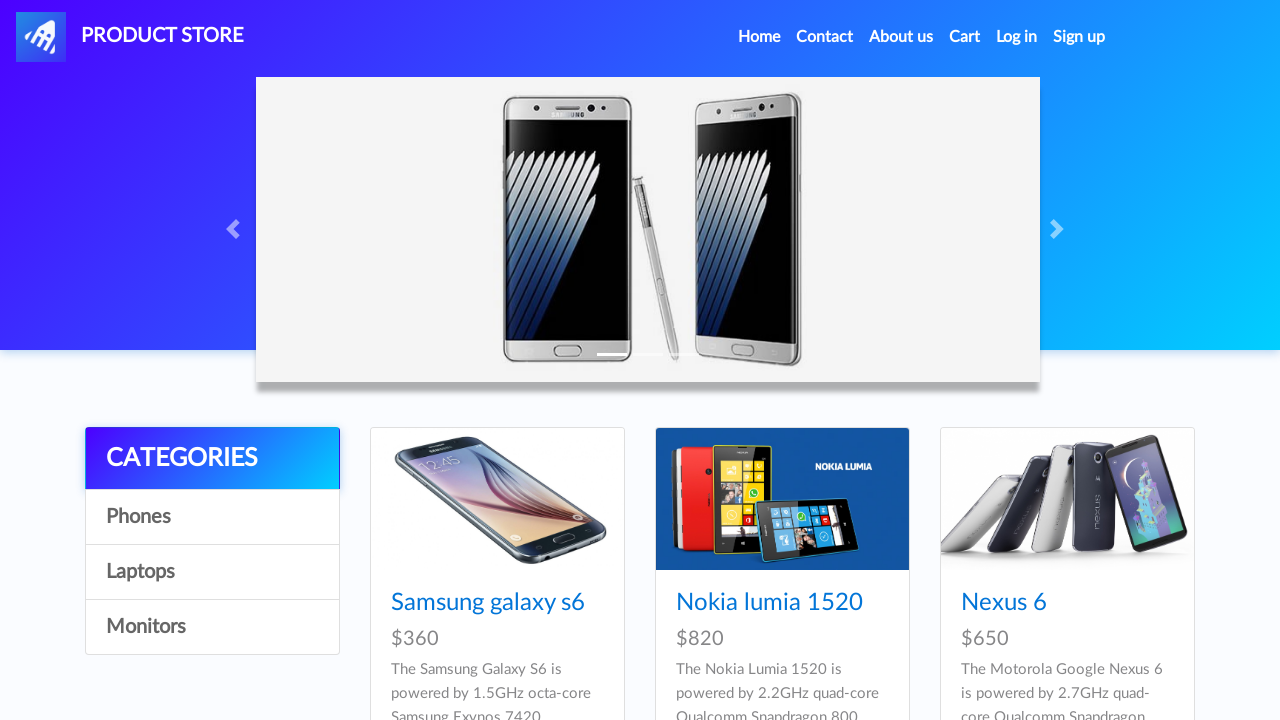

Hard assertion: Verified logo is visible
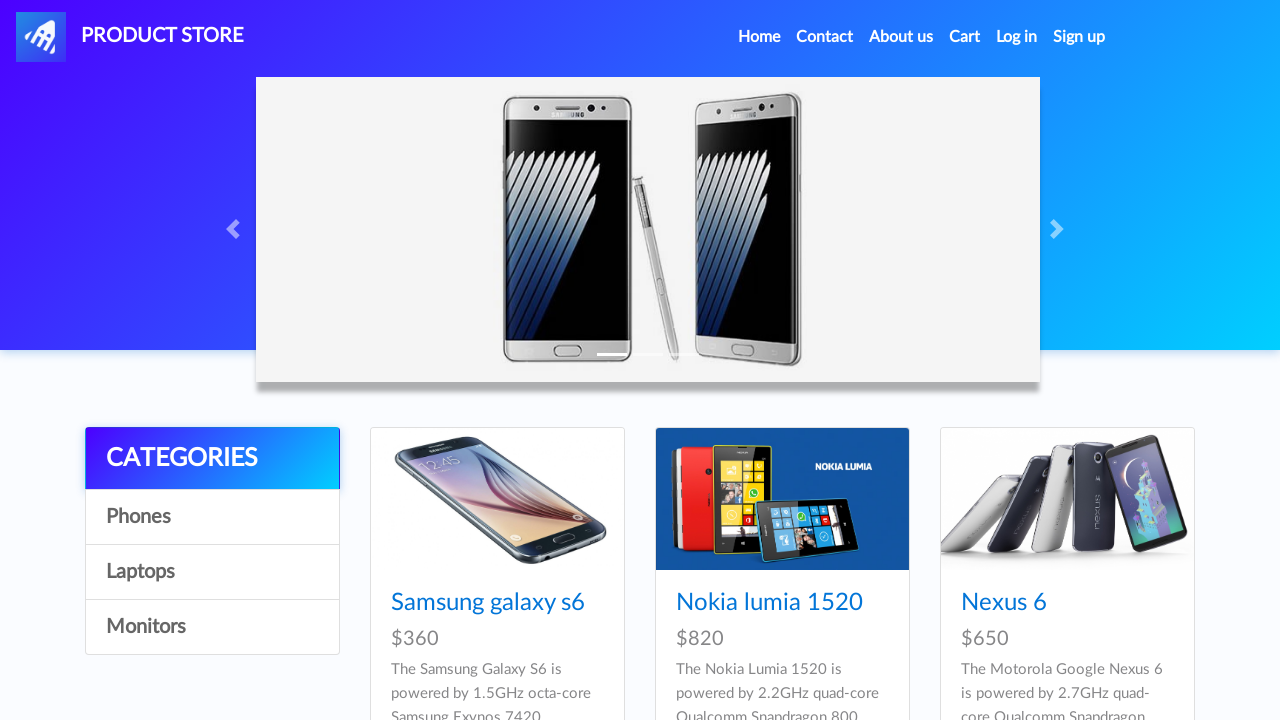

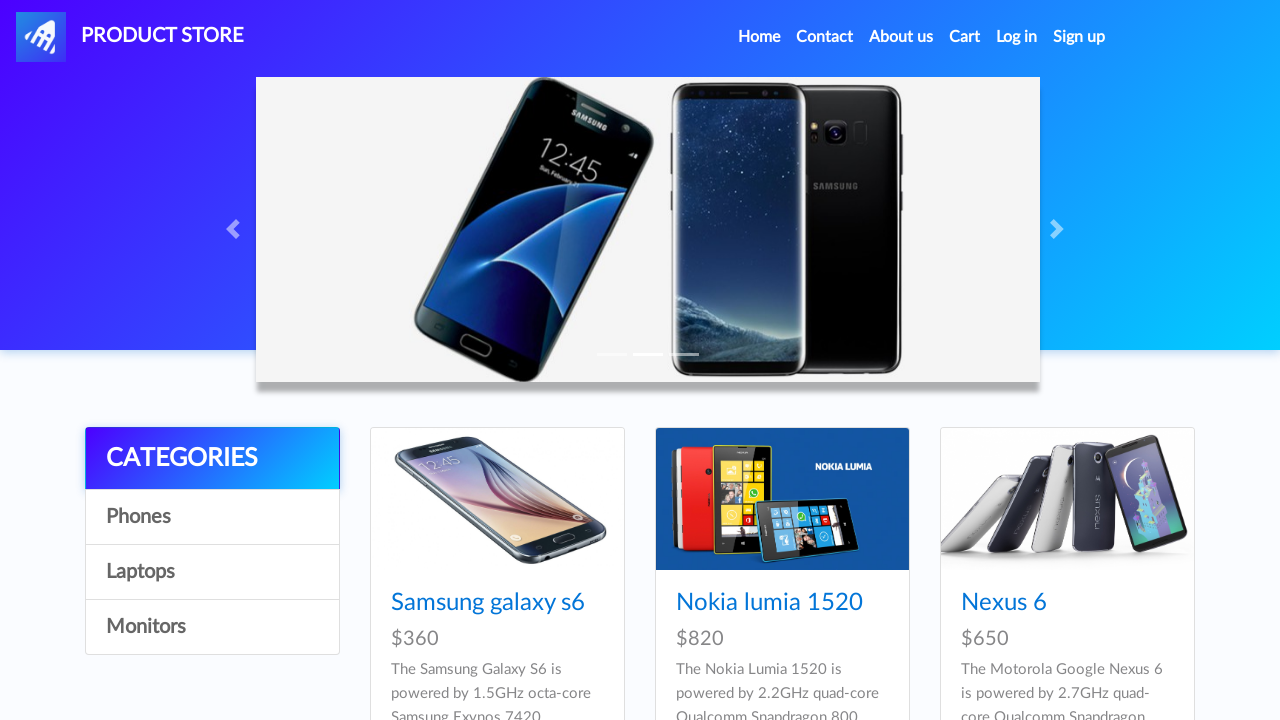